Navigates to Flipkart homepage and takes a screenshot of the page

Starting URL: https://www.flipkart.com/

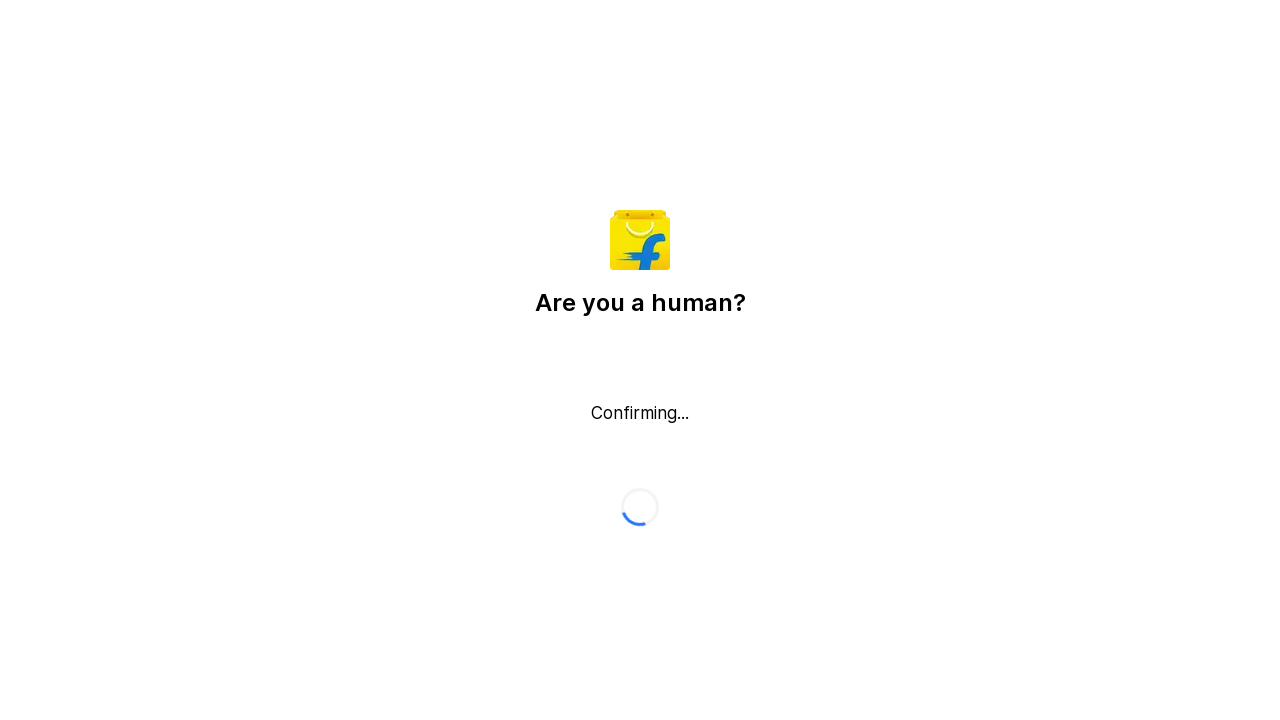

Navigated to Flipkart homepage and captured screenshot with time and date information
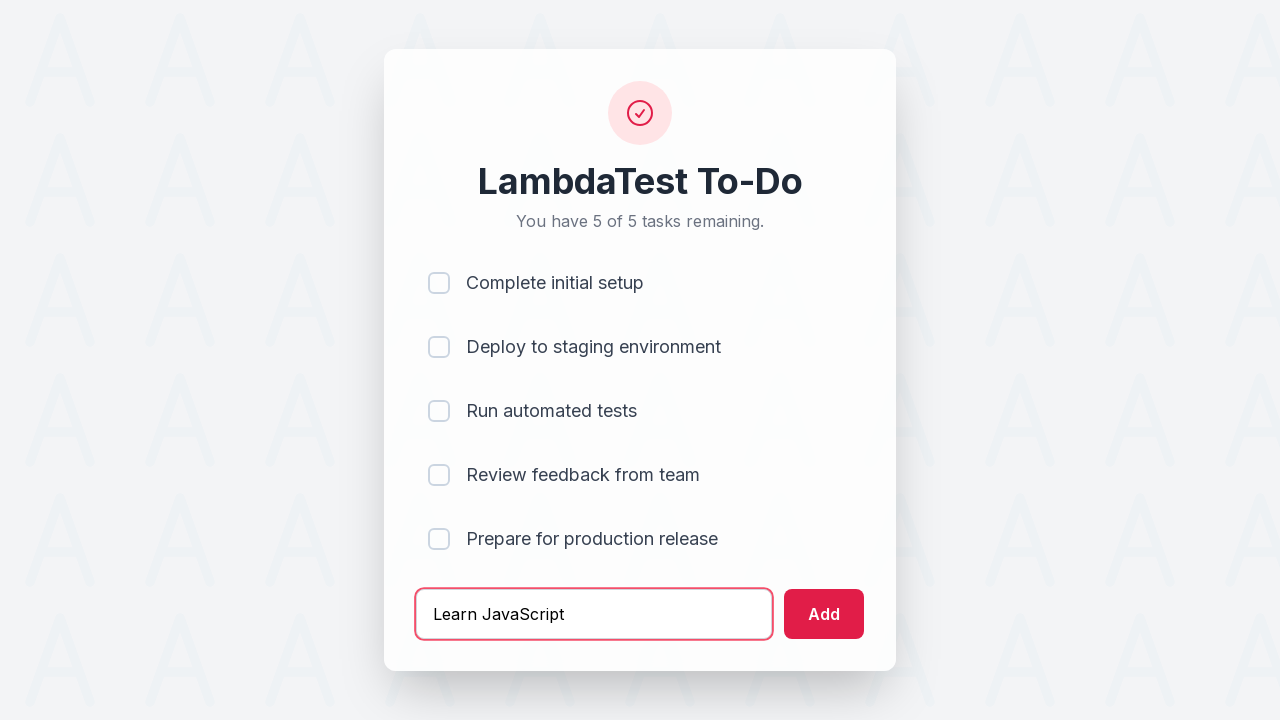

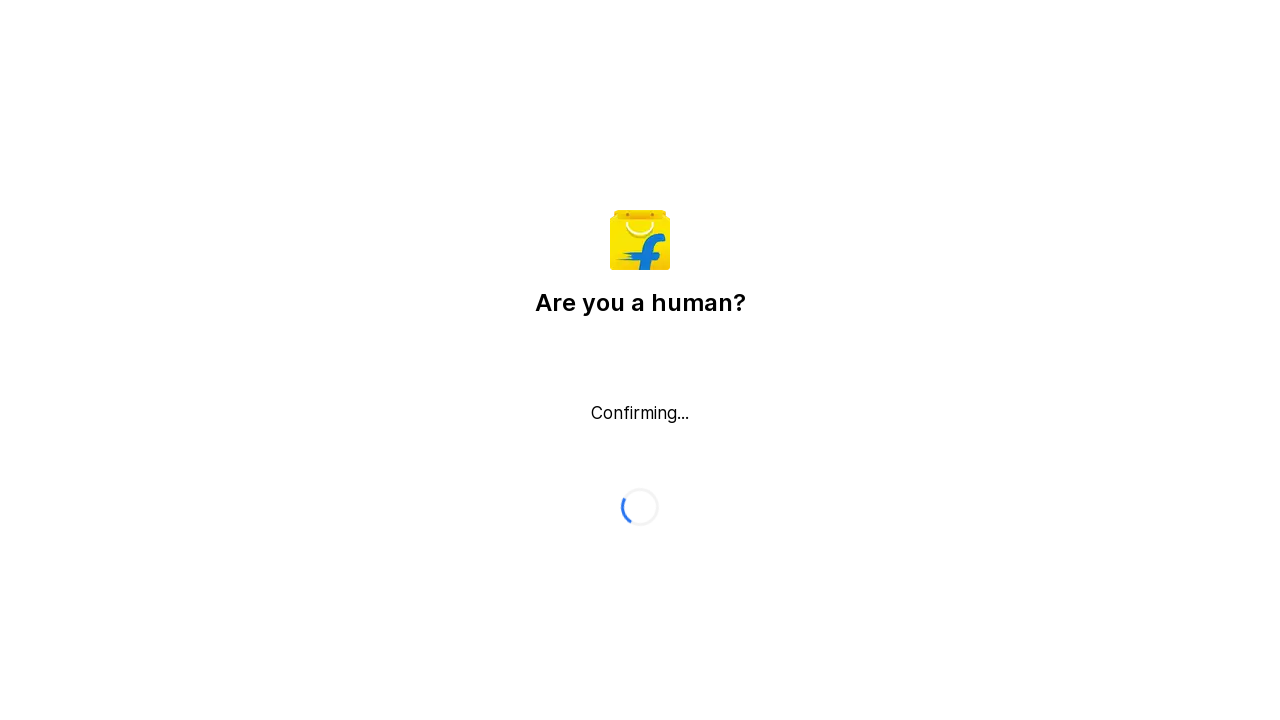